Tests various link functionalities on LeafGround's link practice page including navigation, broken link detection, and link counting

Starting URL: https://www.leafground.com/link.xhtml

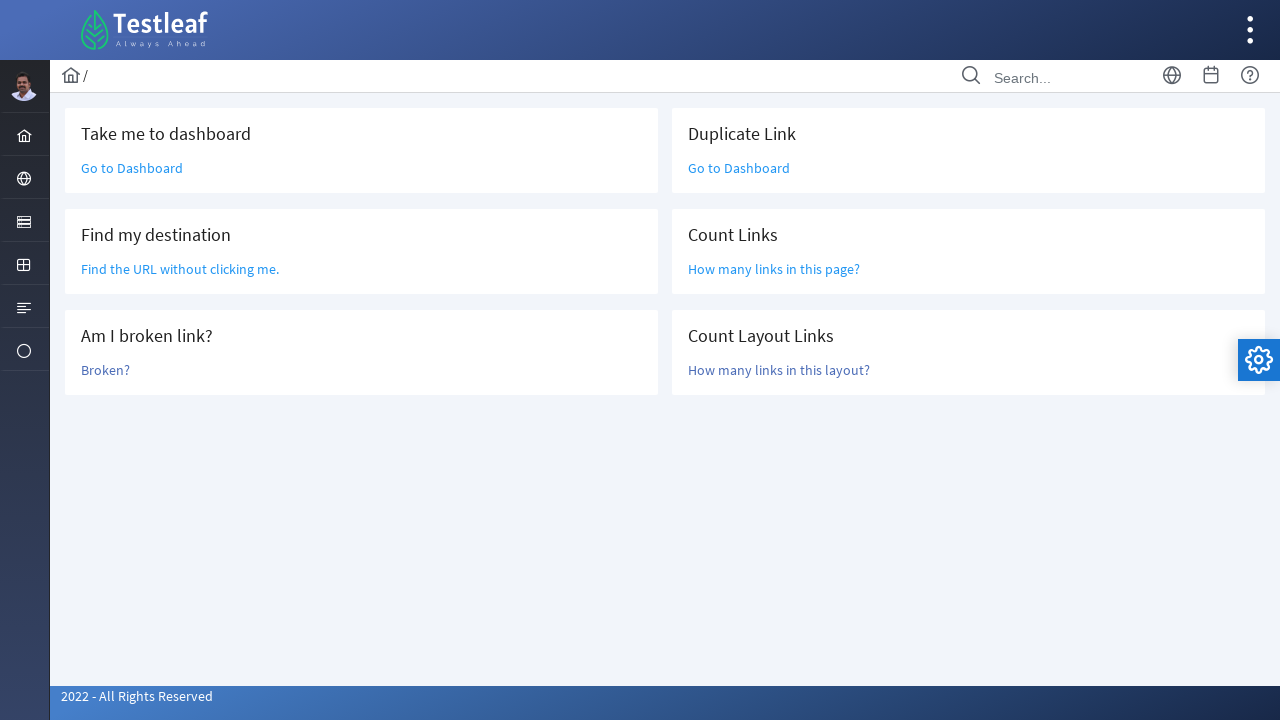

Clicked 'Go to Dashboard' link at (132, 168) on text=Go to Dashboard
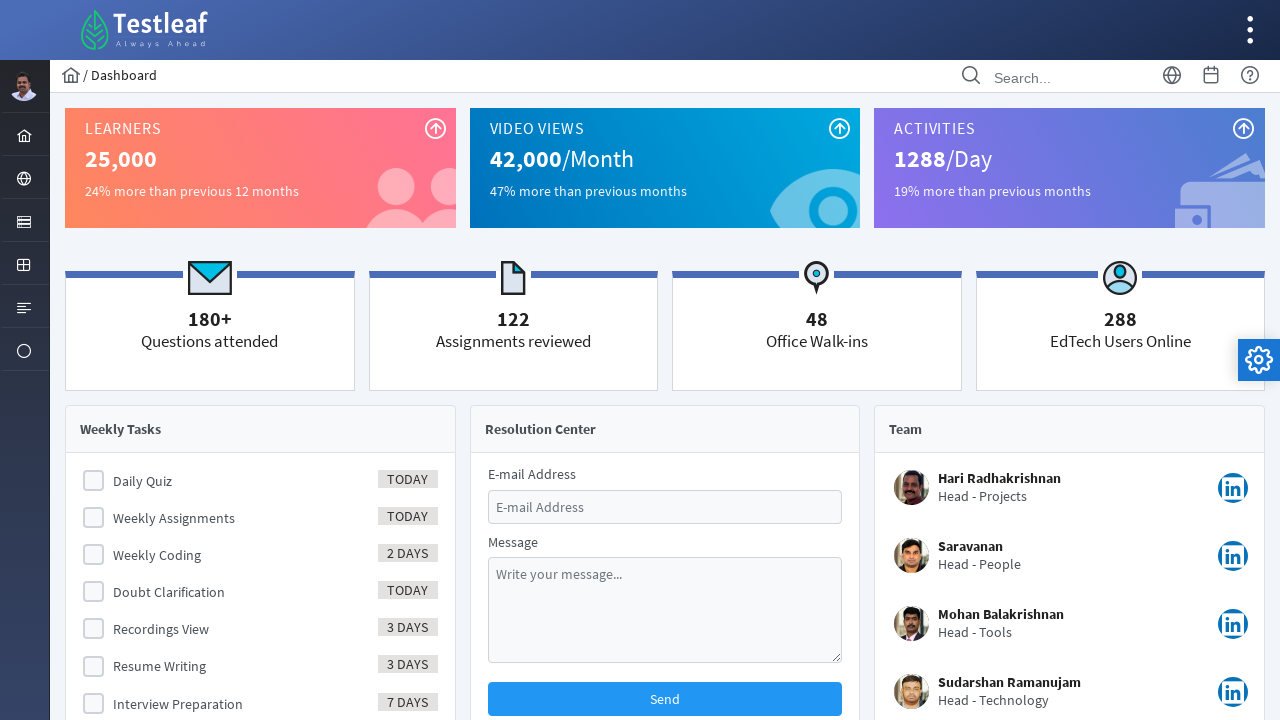

Navigated back to links page
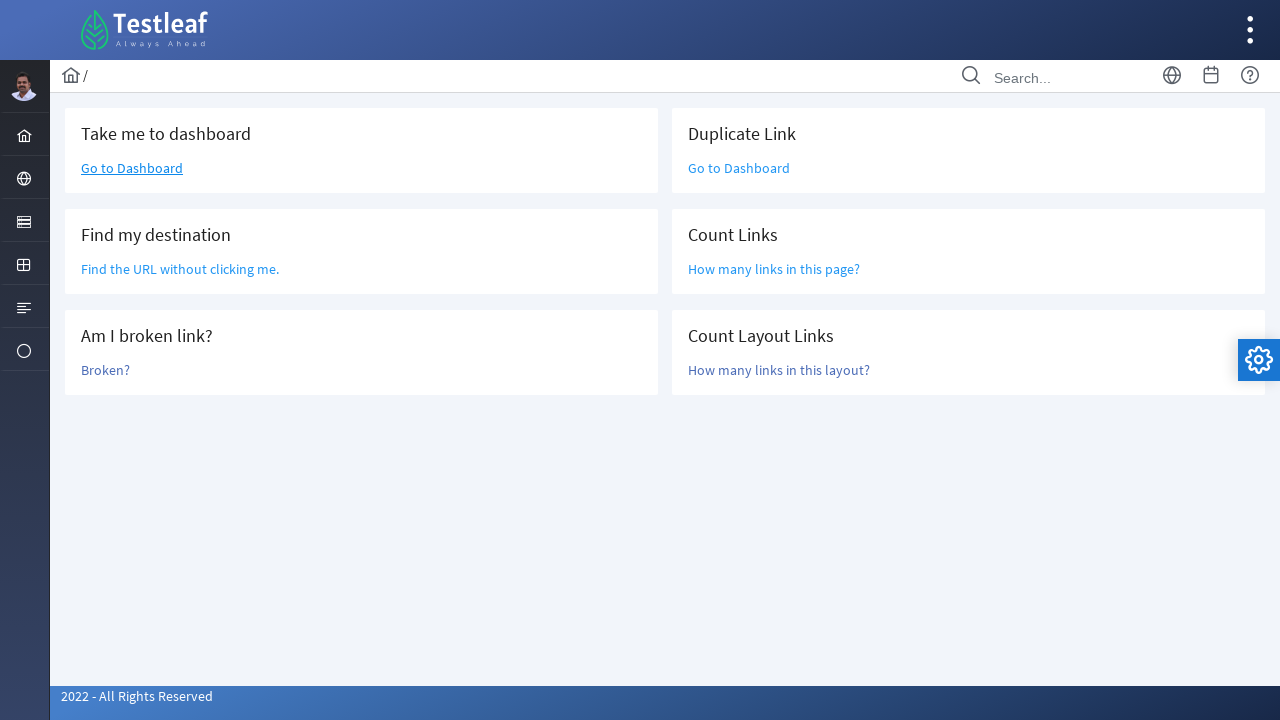

Retrieved URL without clicking: /grid.xhtml
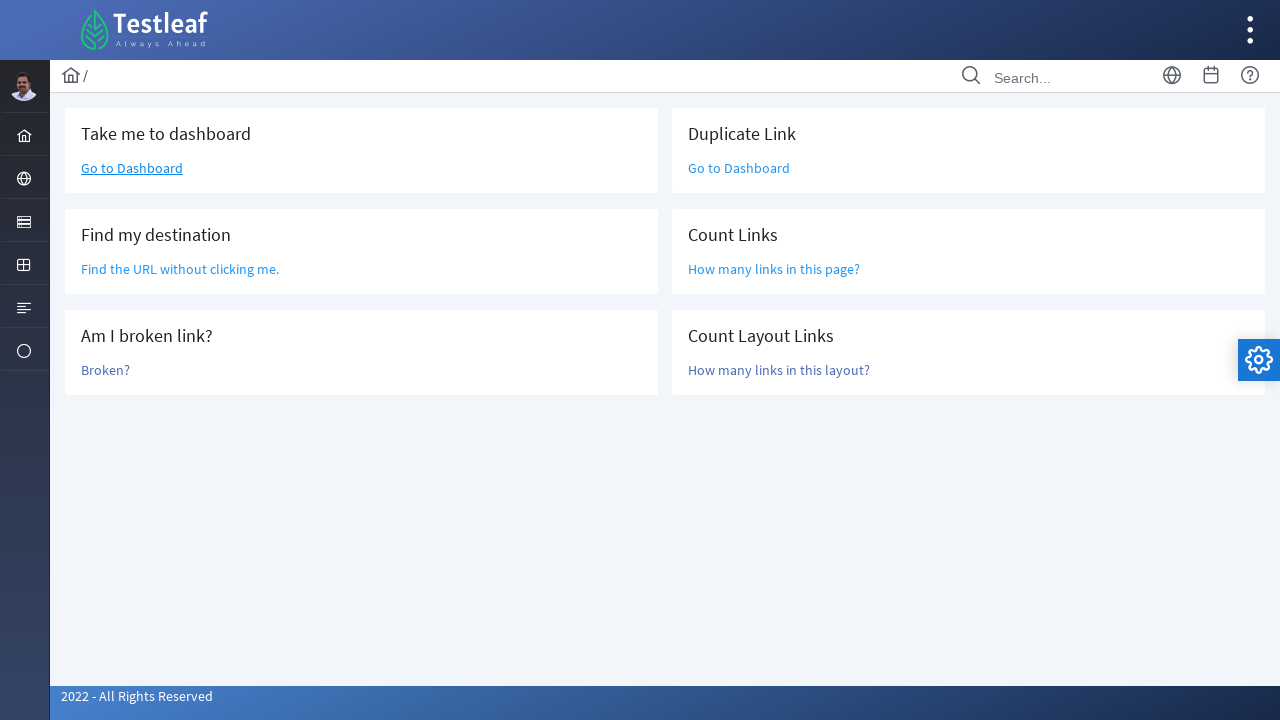

Clicked 'Broken?' link to test for broken page at (106, 370) on text=Broken?
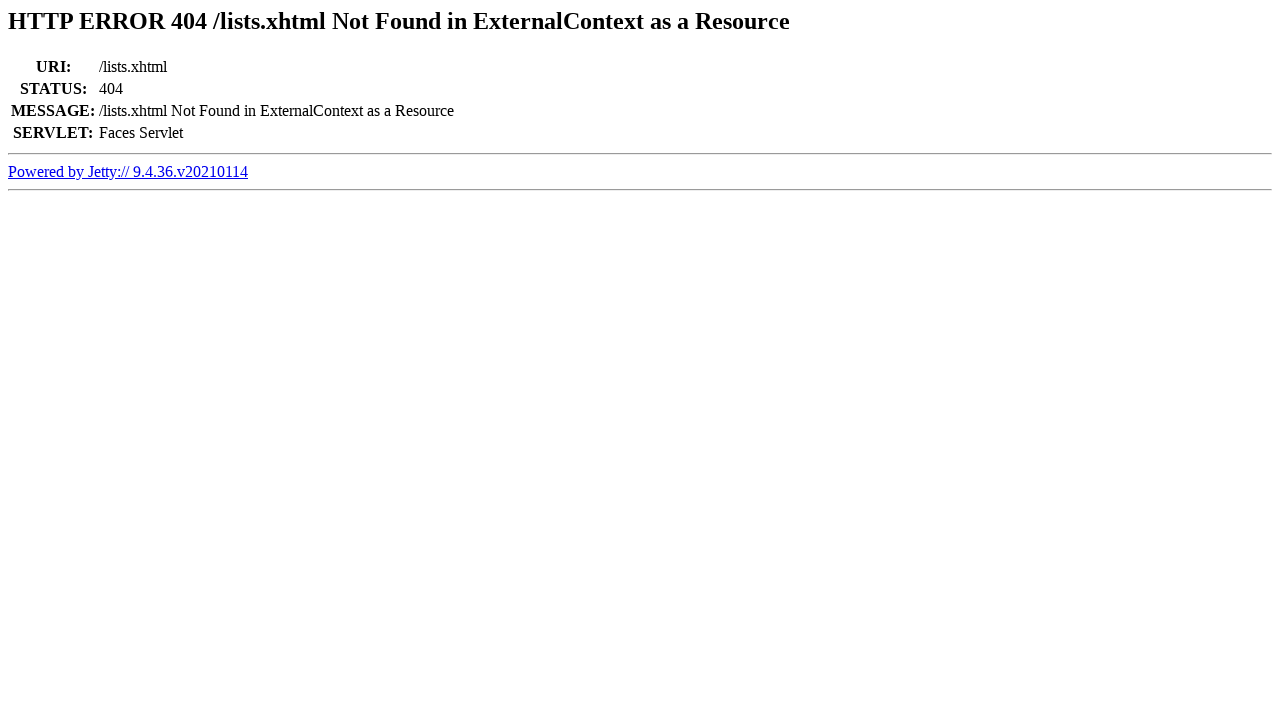

Checked page title to determine if broken: Error 404 /lists.xhtml Not Found in ExternalContext as a Resource
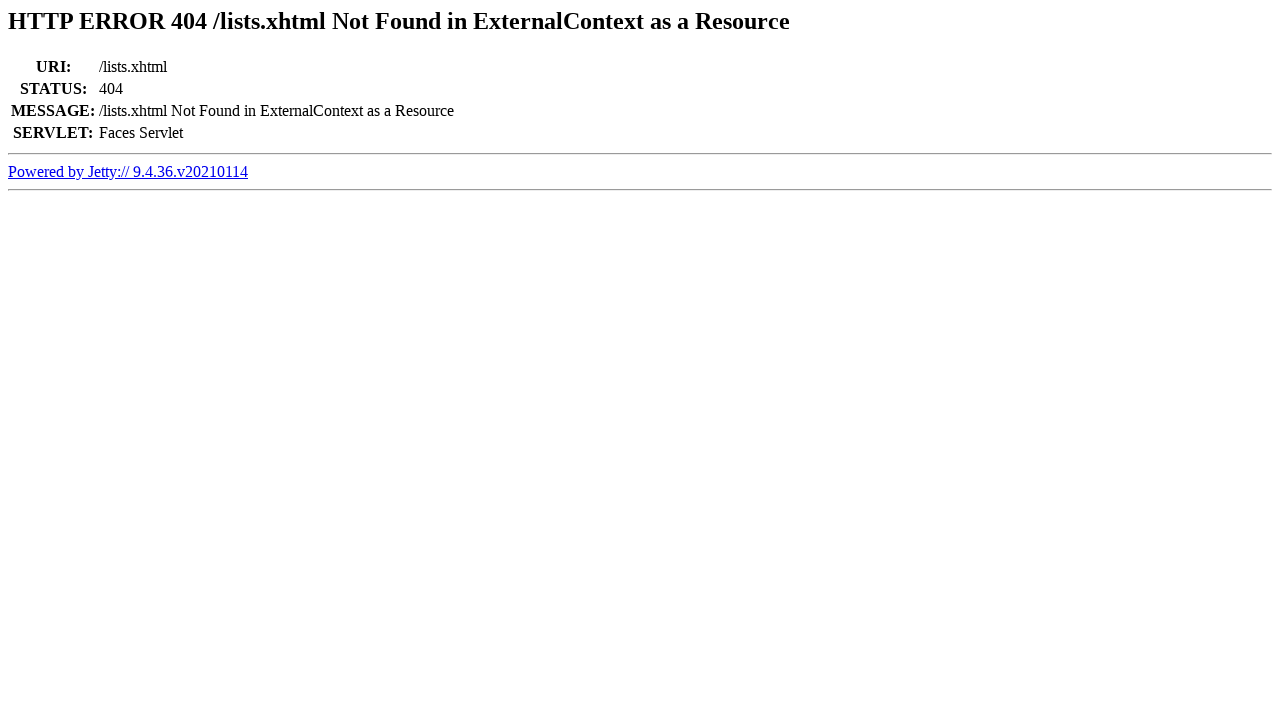

Navigated back from broken link test
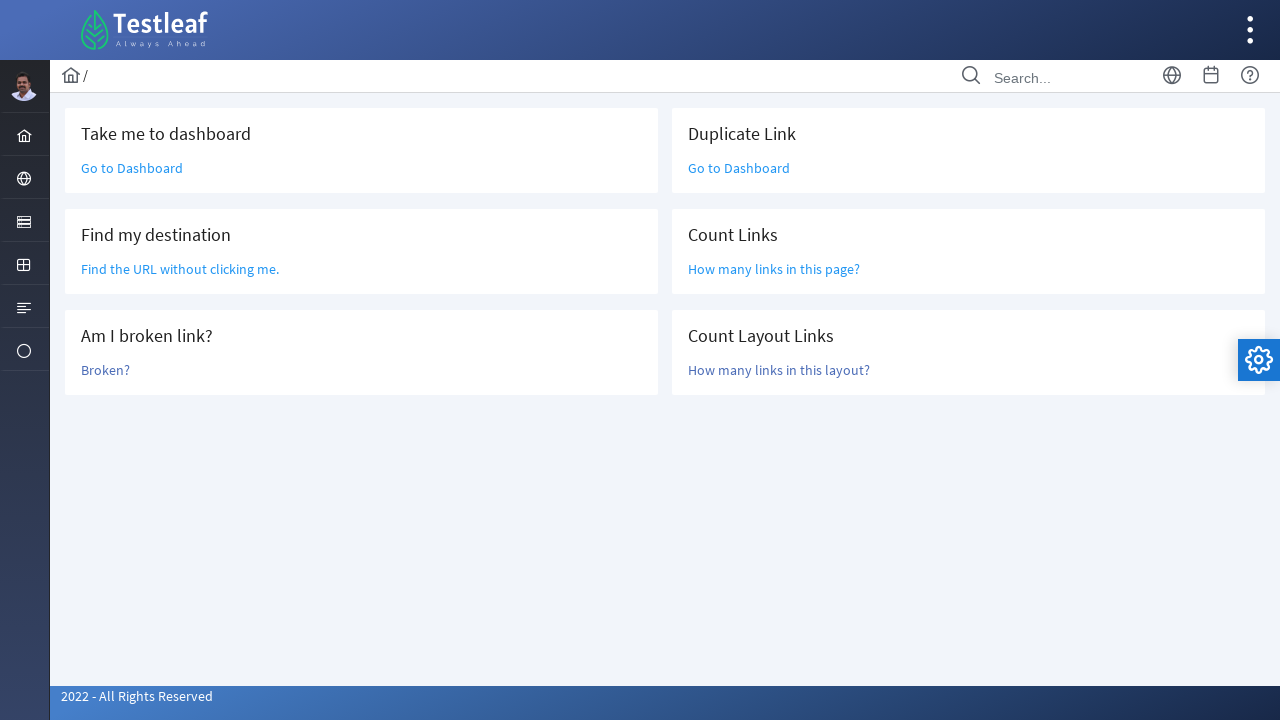

Clicked second 'Go to Dashboard' link using xpath at (739, 168) on xpath=(//a[text()='Go to Dashboard'])[2]
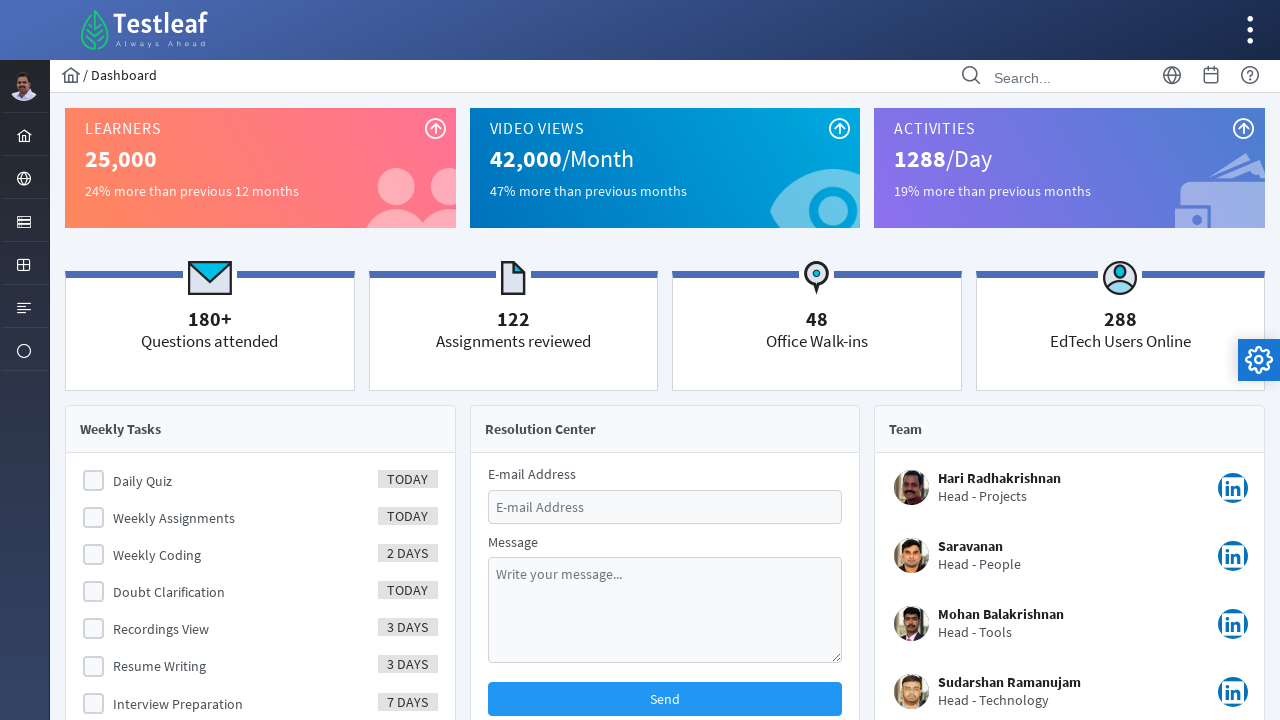

Navigated back to links page
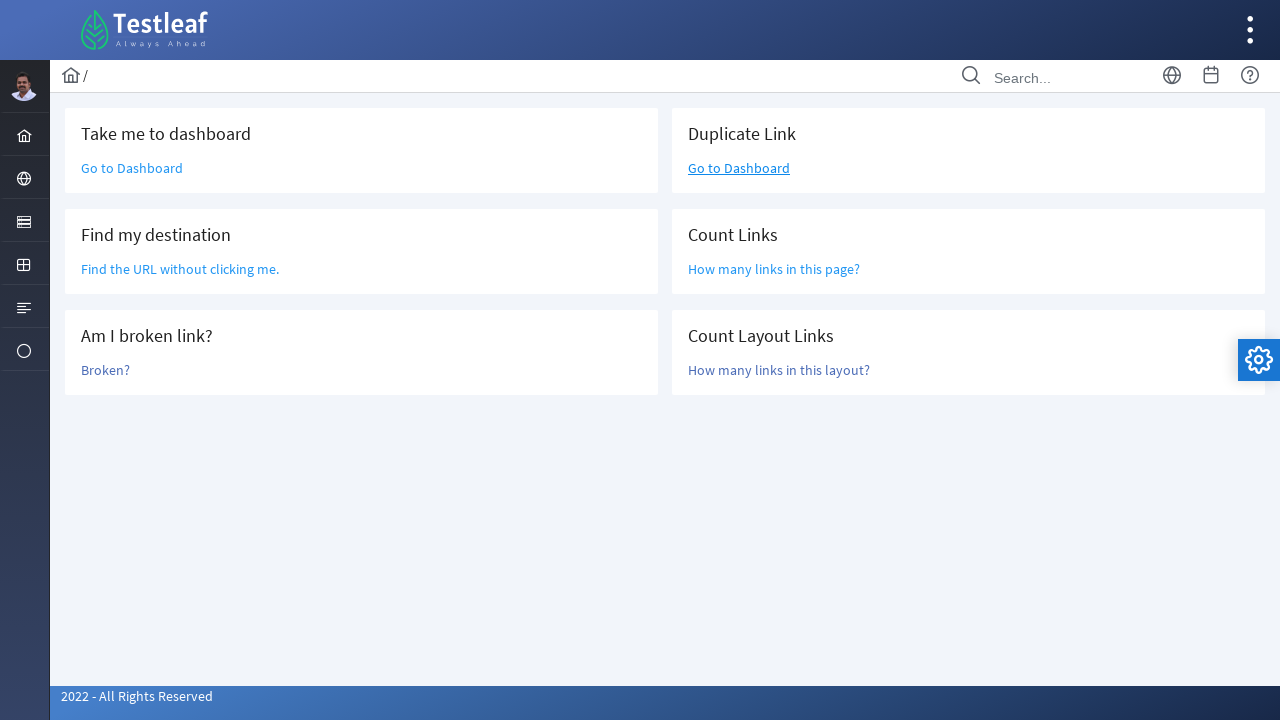

Counted all links on page: 47 links found
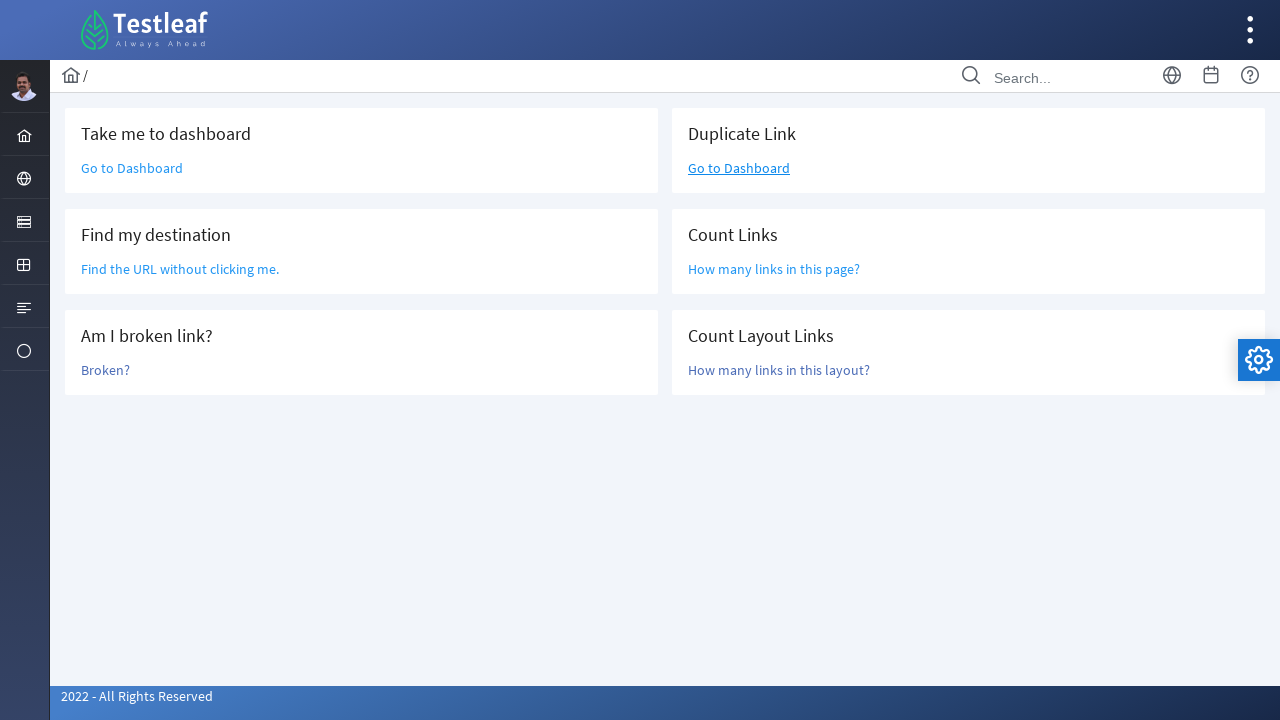

Clicked 'How many links in this layout?' link at (779, 370) on text=How many links in this layout?
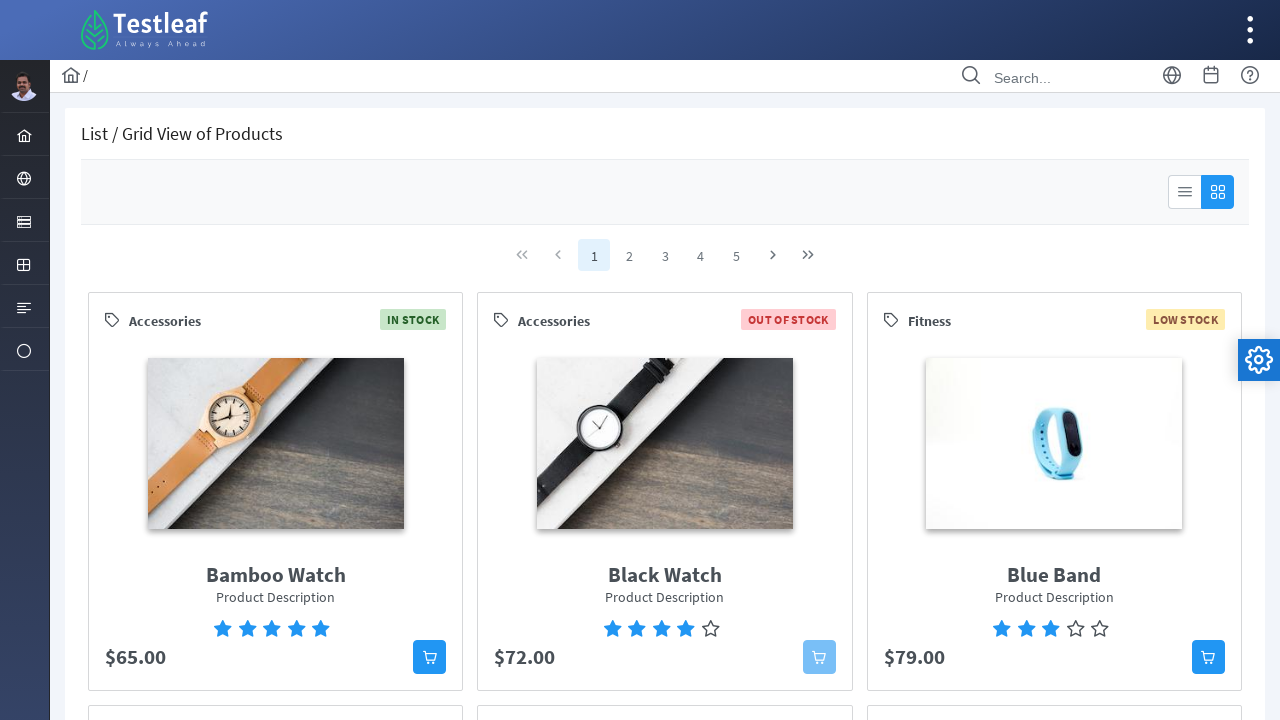

Counted links in layout page: 80 links found
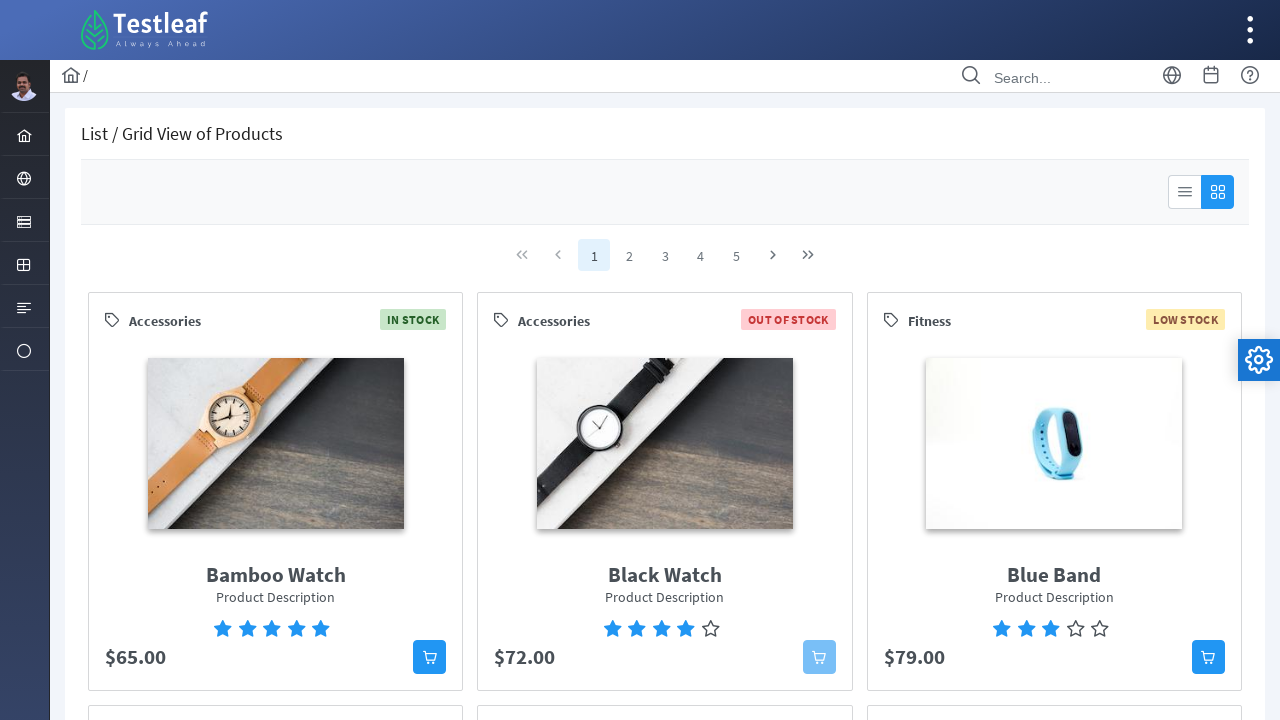

Navigated back to links page
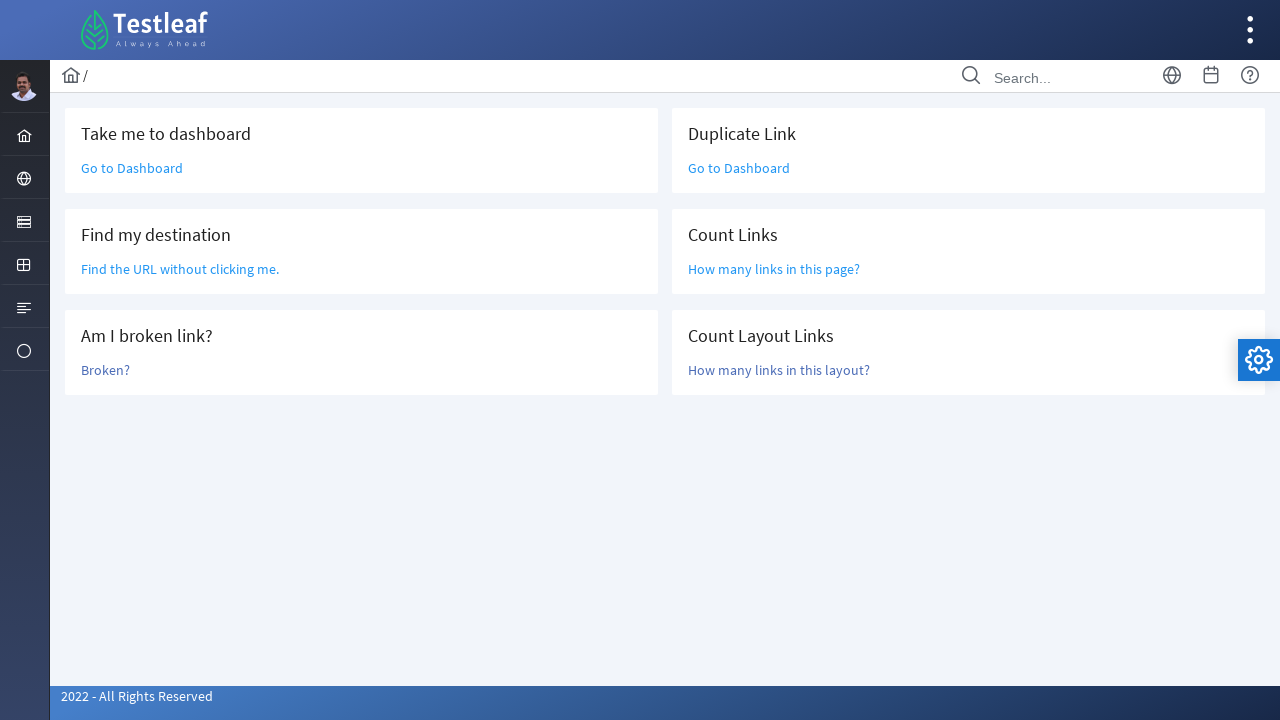

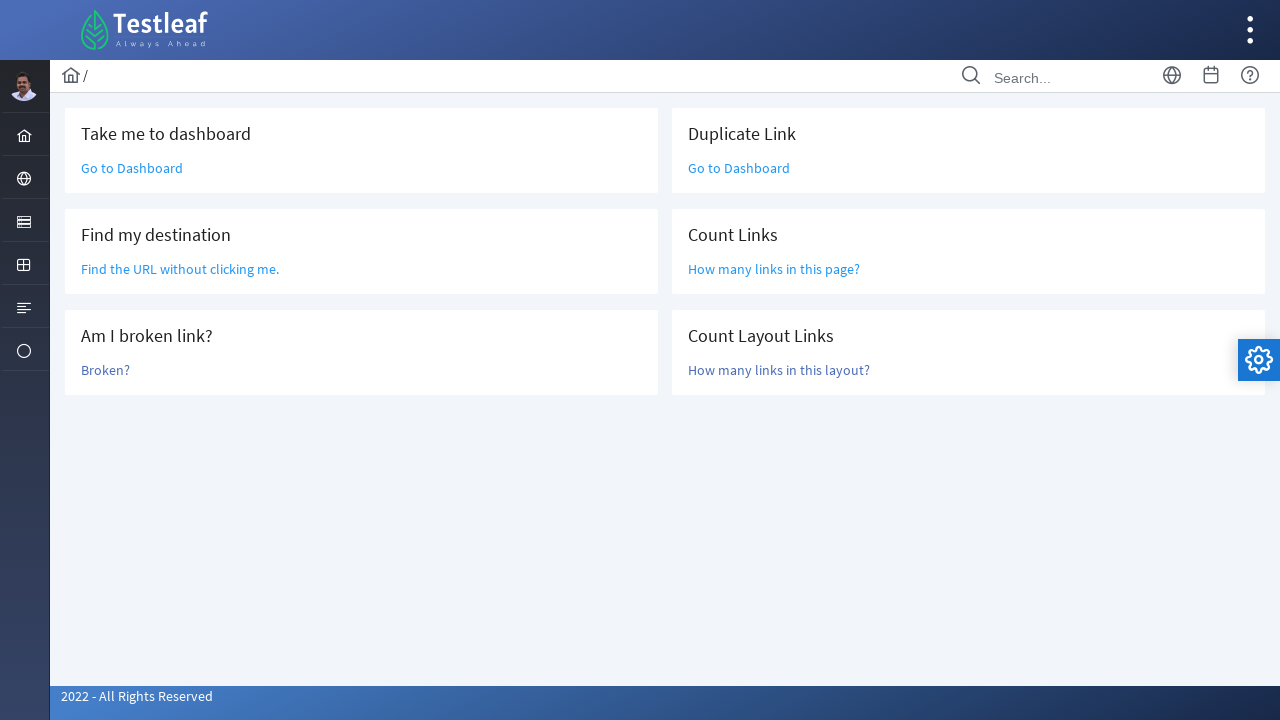